Demonstrates mouse release action by clicking and holding a source element, moving to target, then releasing the mouse button

Starting URL: https://crossbrowsertesting.github.io/drag-and-drop

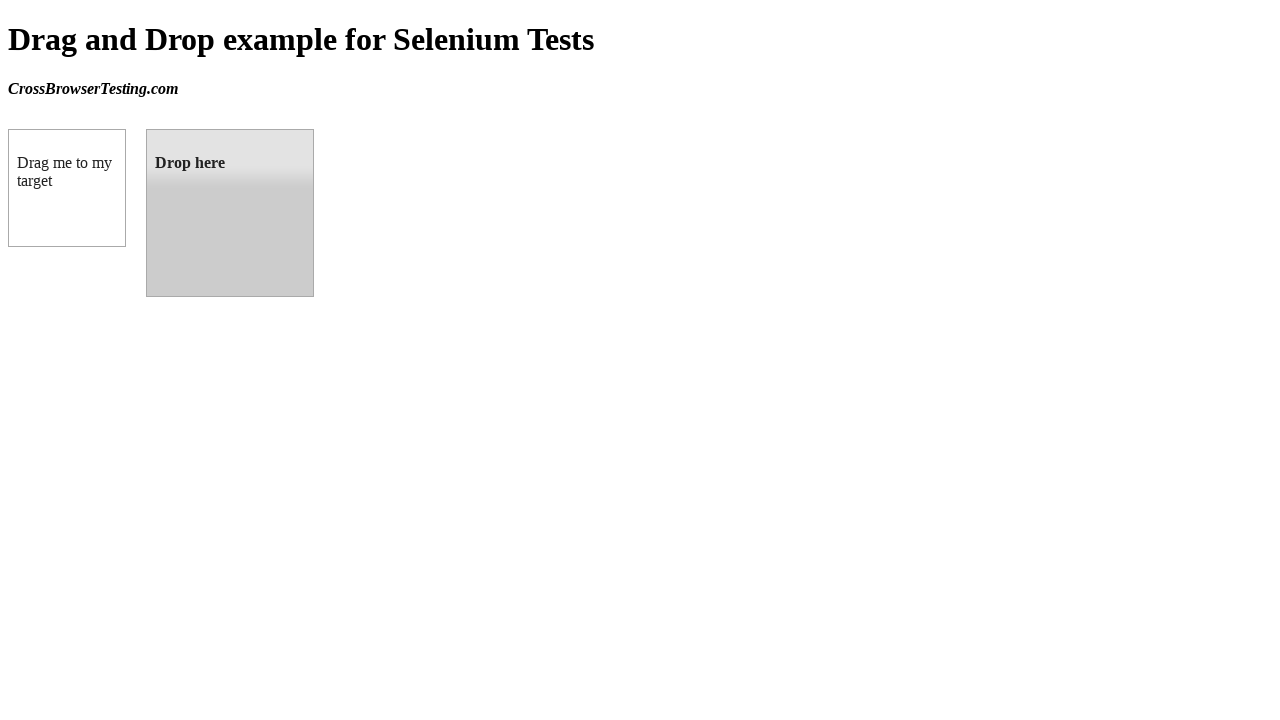

Located source draggable element
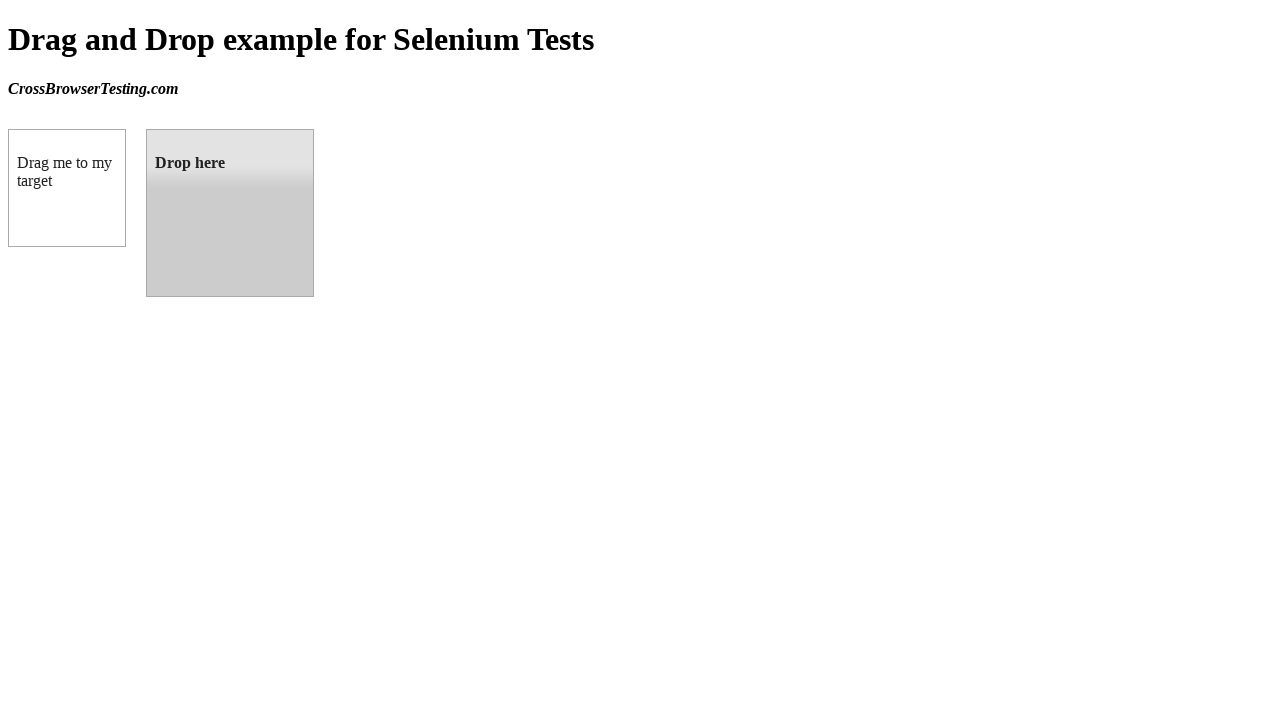

Located target droppable element
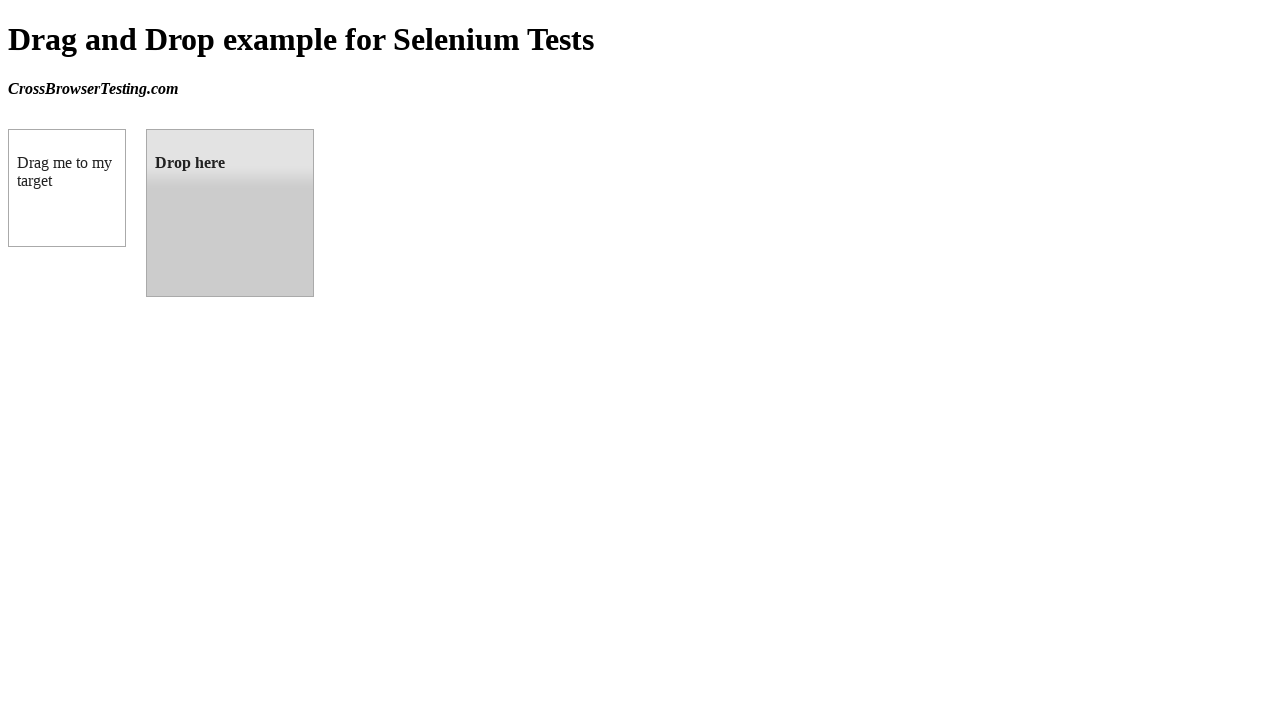

Retrieved bounding box coordinates for source element
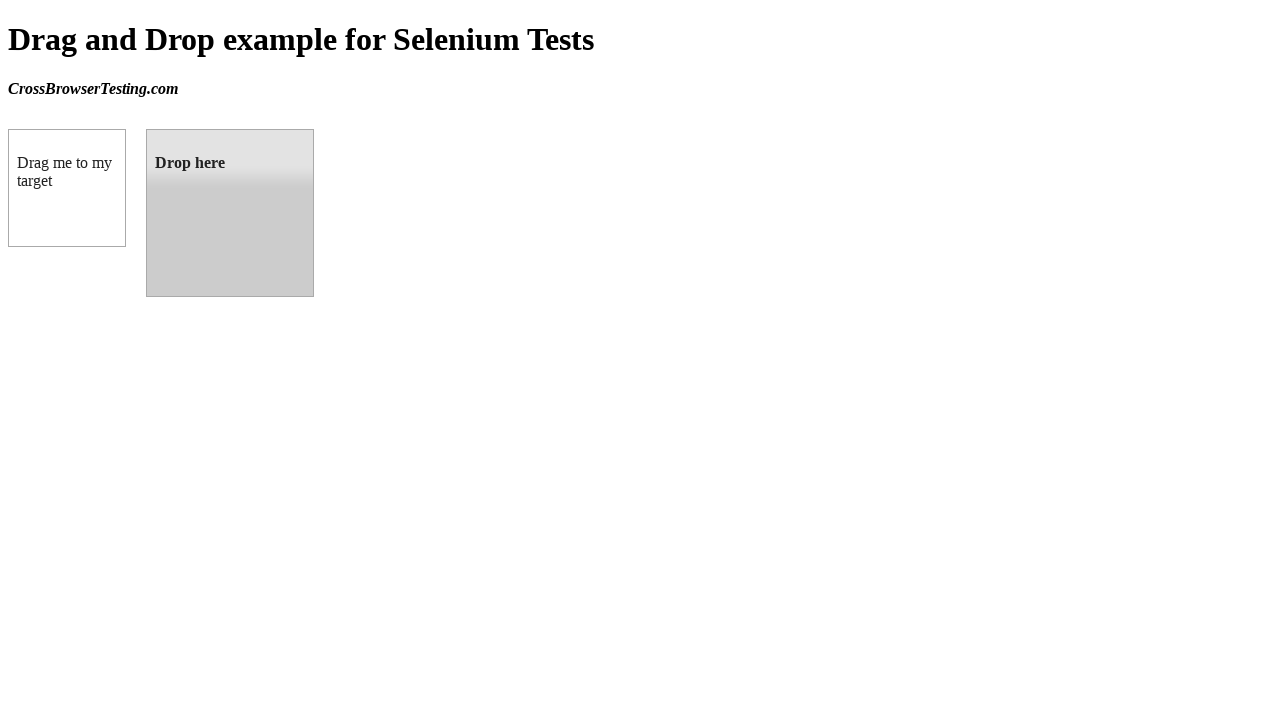

Retrieved bounding box coordinates for target element
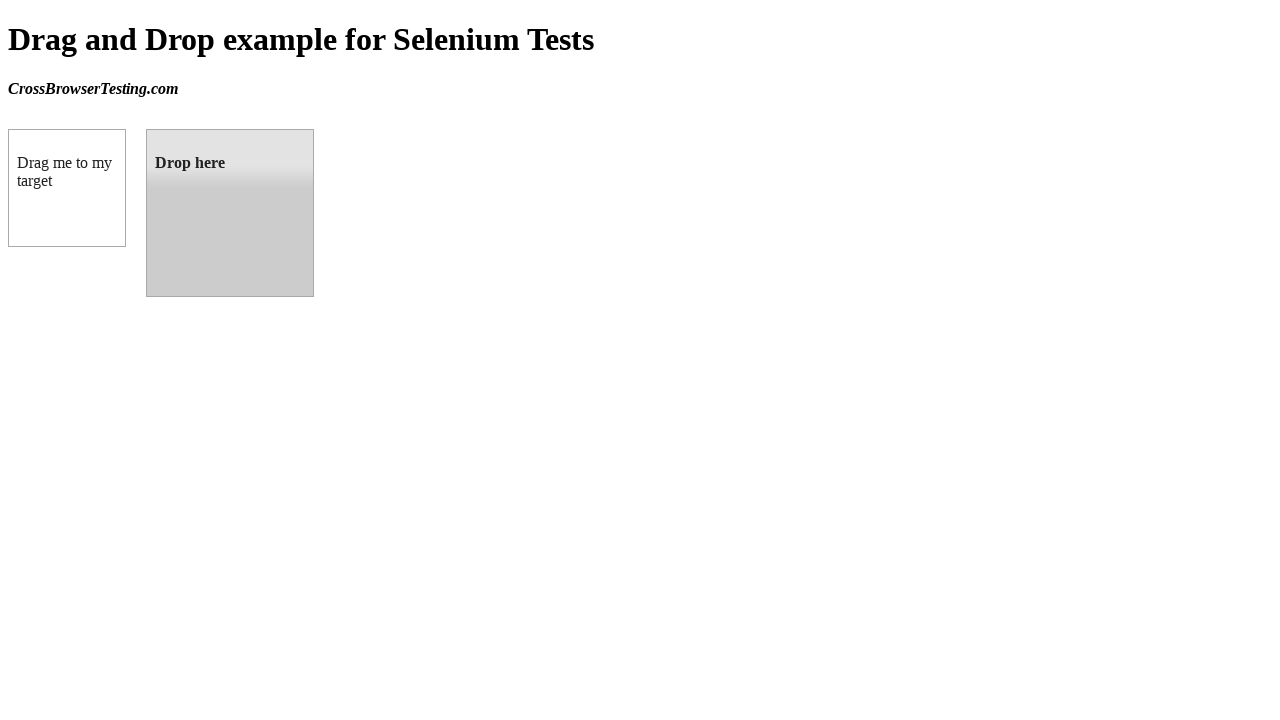

Moved mouse to center of source element at (67, 188)
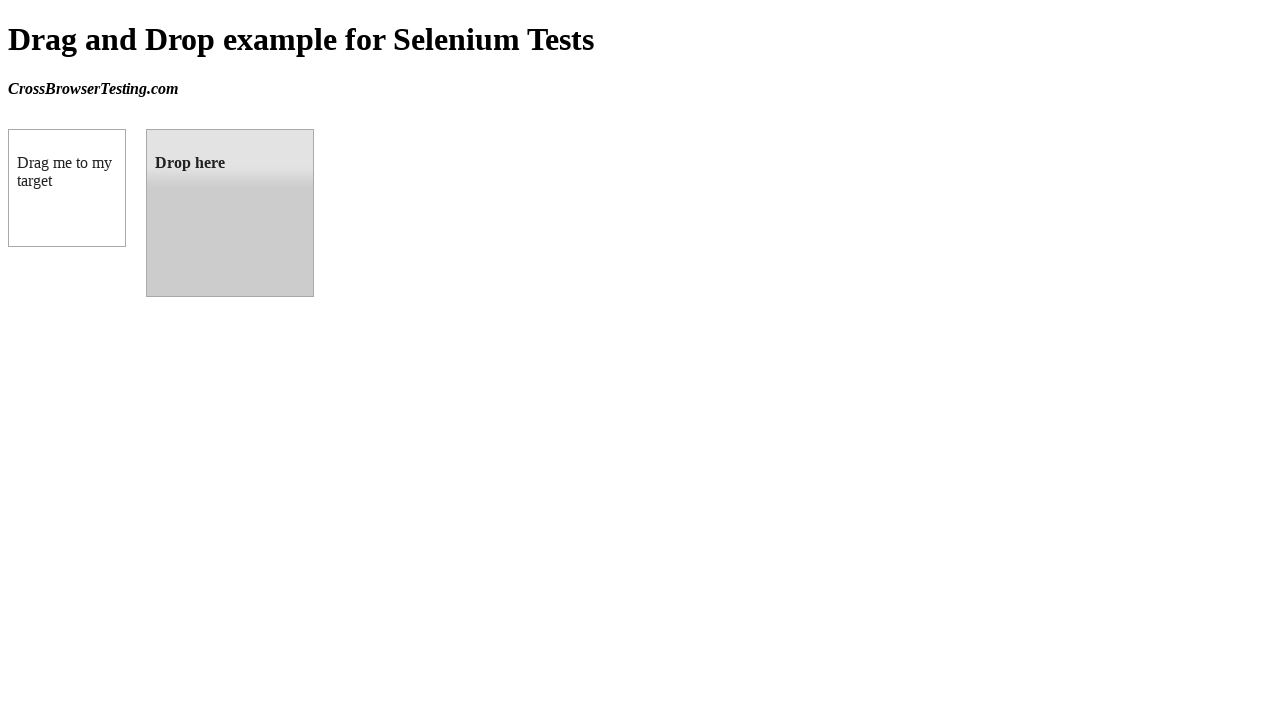

Pressed mouse button down on source element at (67, 188)
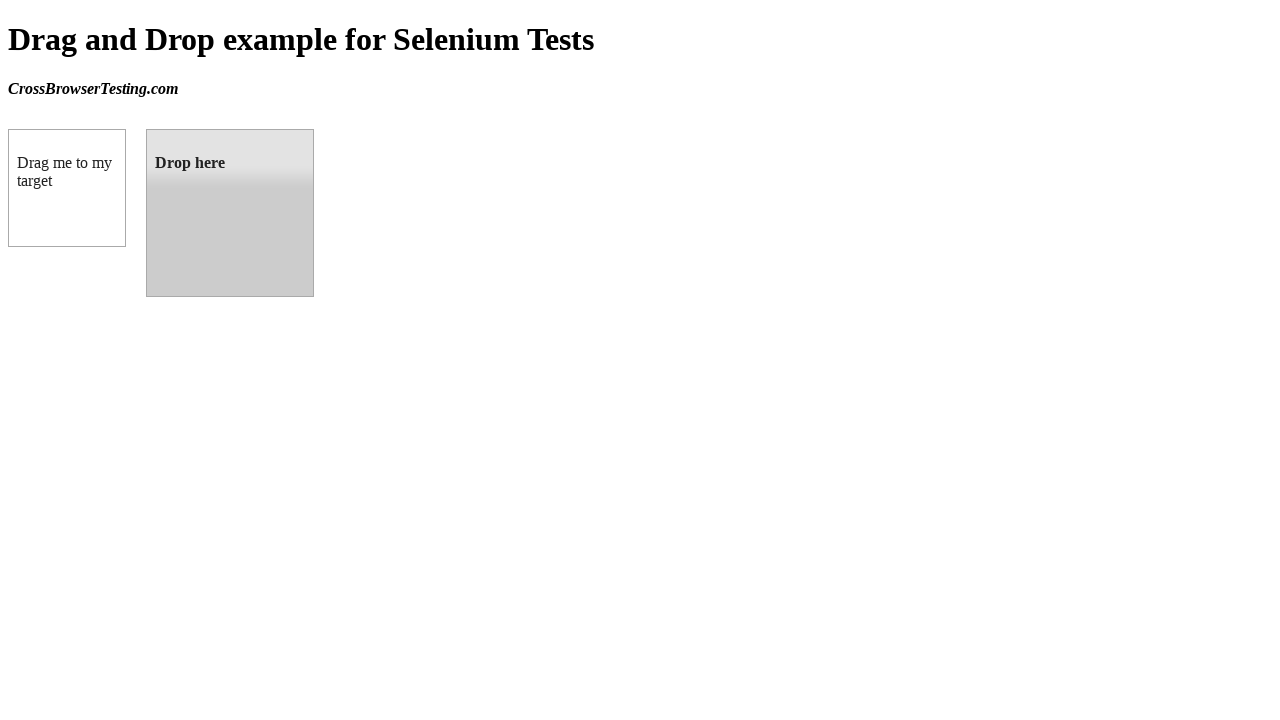

Dragged mouse to center of target element at (230, 213)
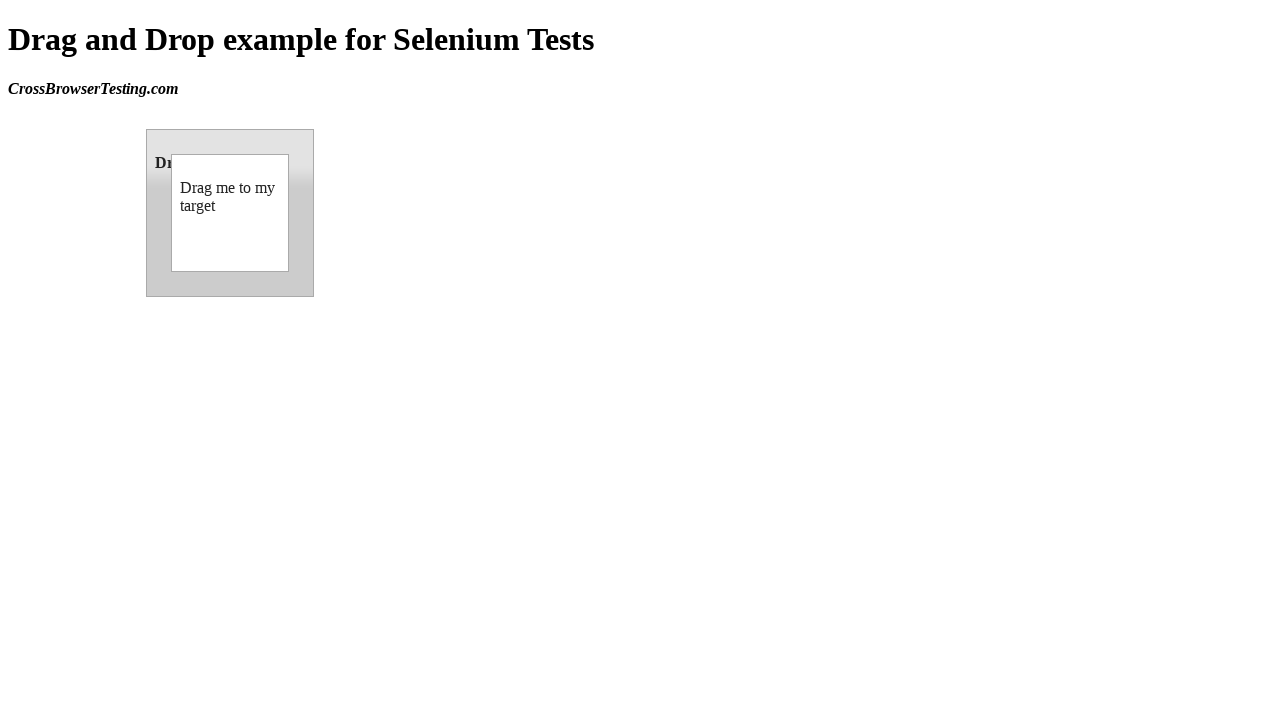

Released mouse button to complete drag and drop at (230, 213)
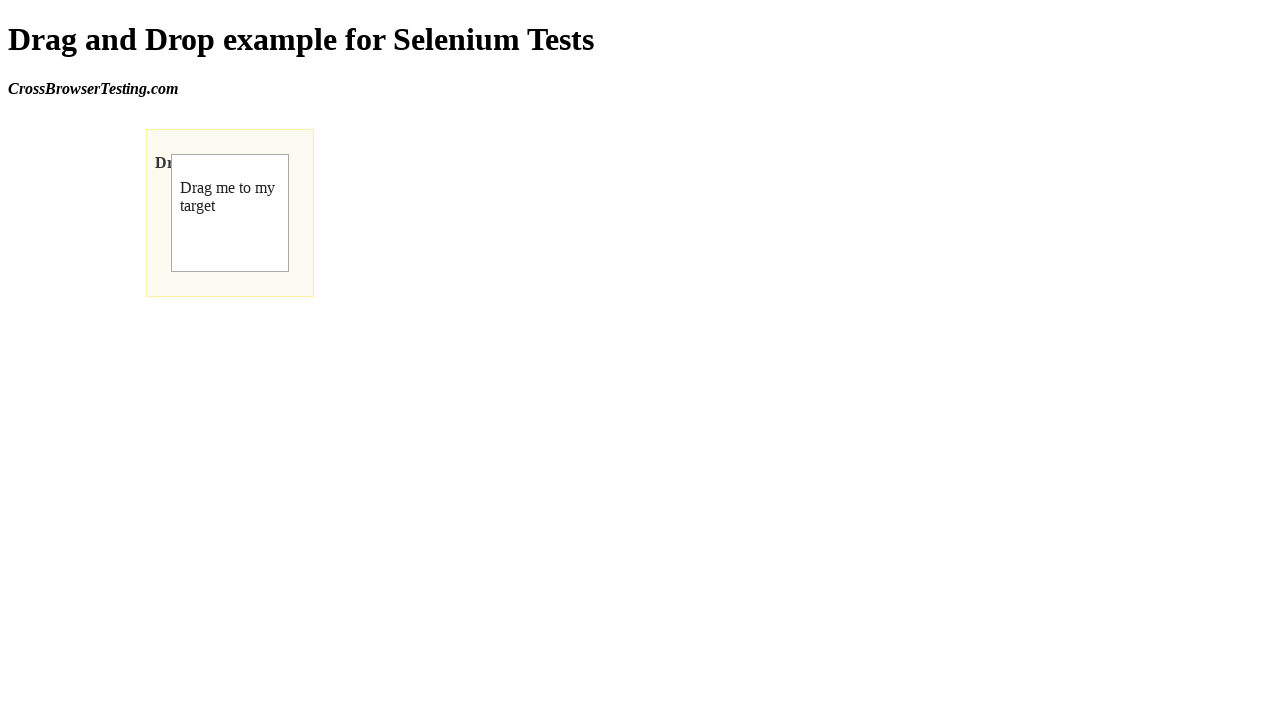

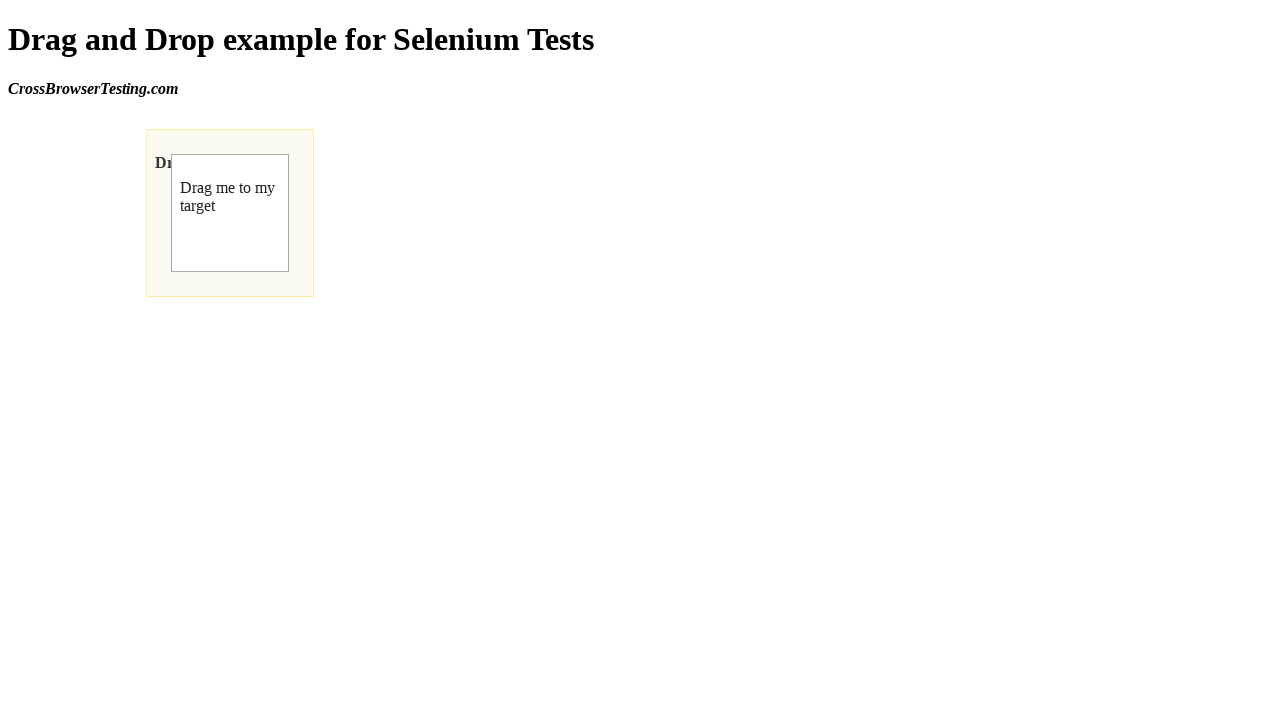